Tests alert popup handling by clicking a button that triggers an alert, then accepting the alert dialog

Starting URL: https://demo.automationtesting.in/Alerts.html

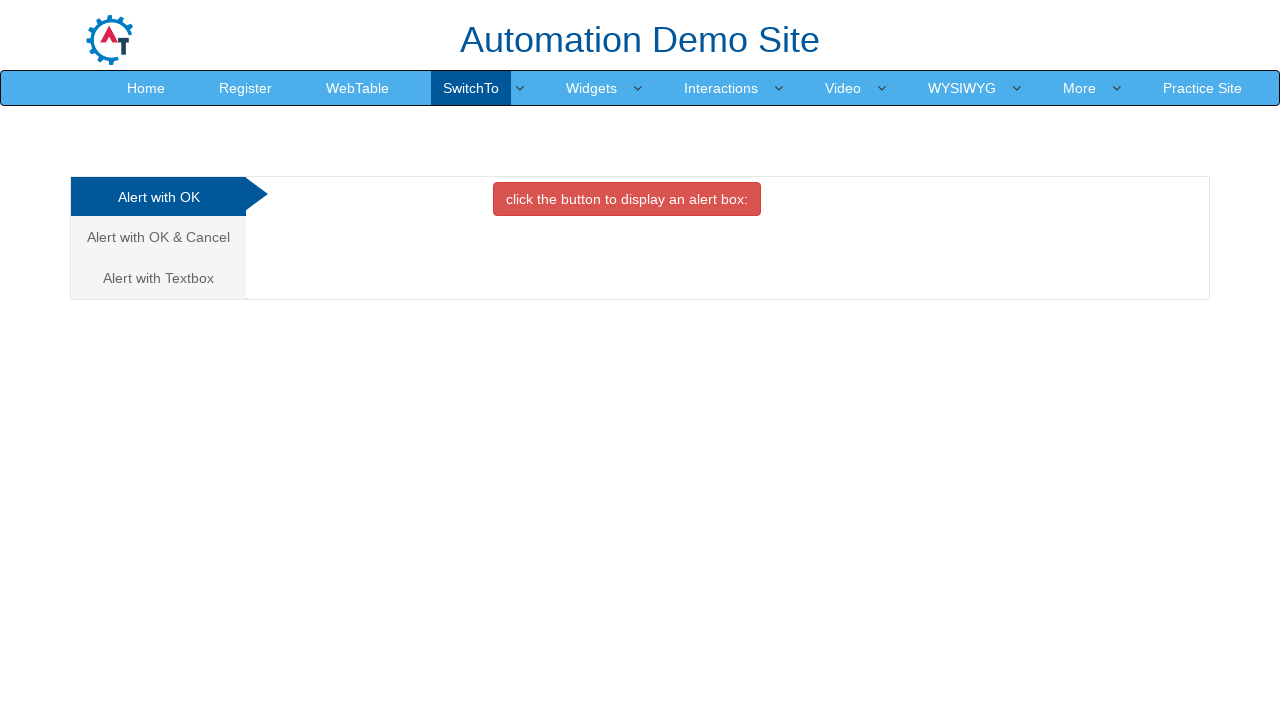

Clicked danger button to trigger alert popup at (627, 199) on button.btn.btn-danger
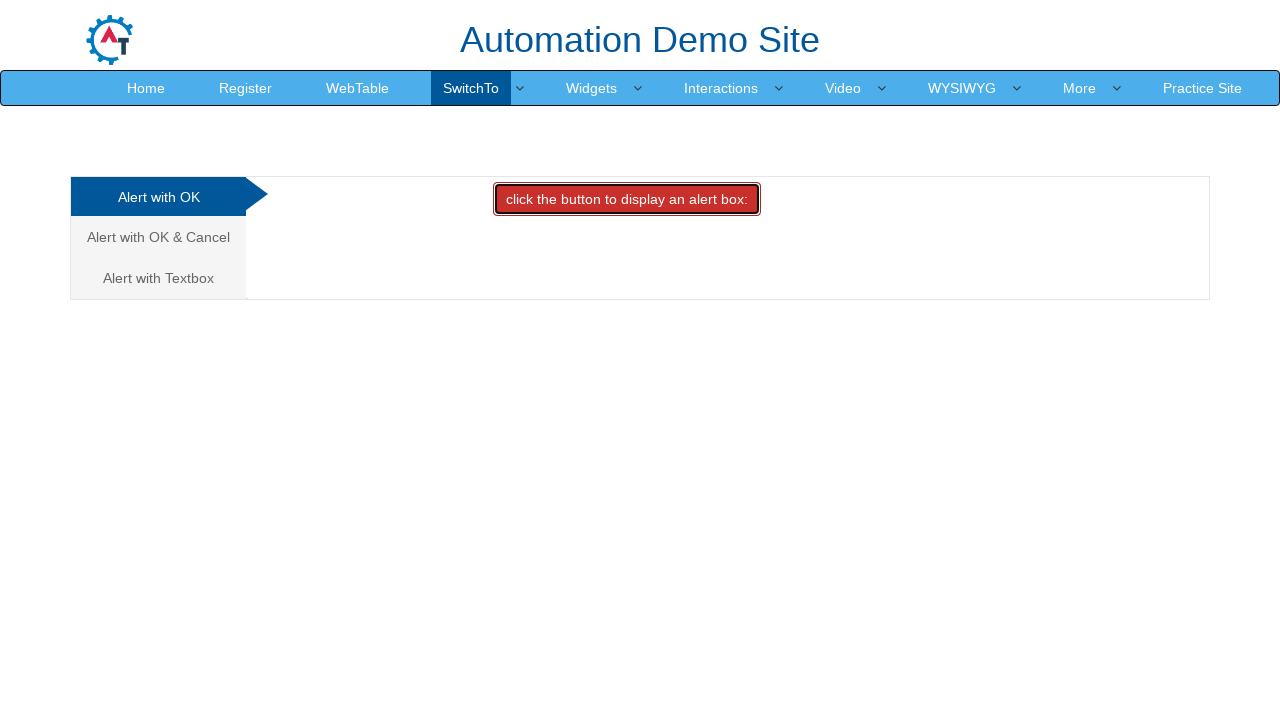

Set up dialog handler to accept alerts
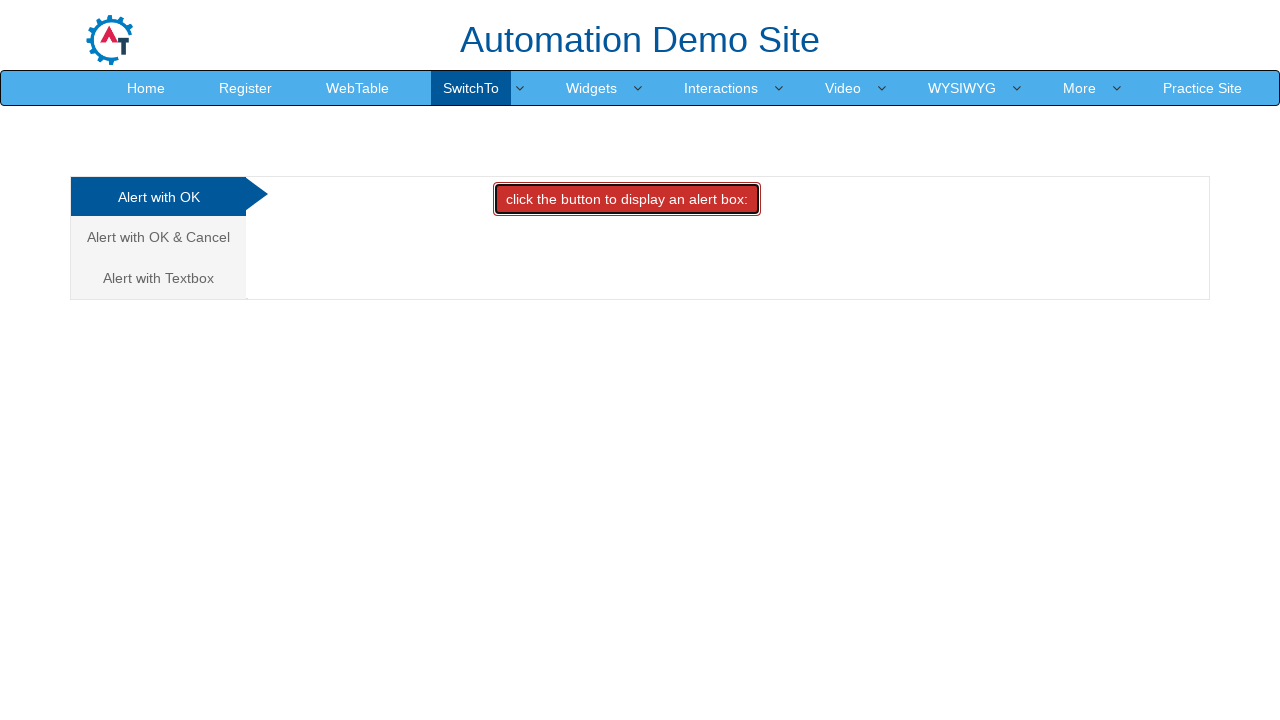

Configured alternative dialog handler with message logging
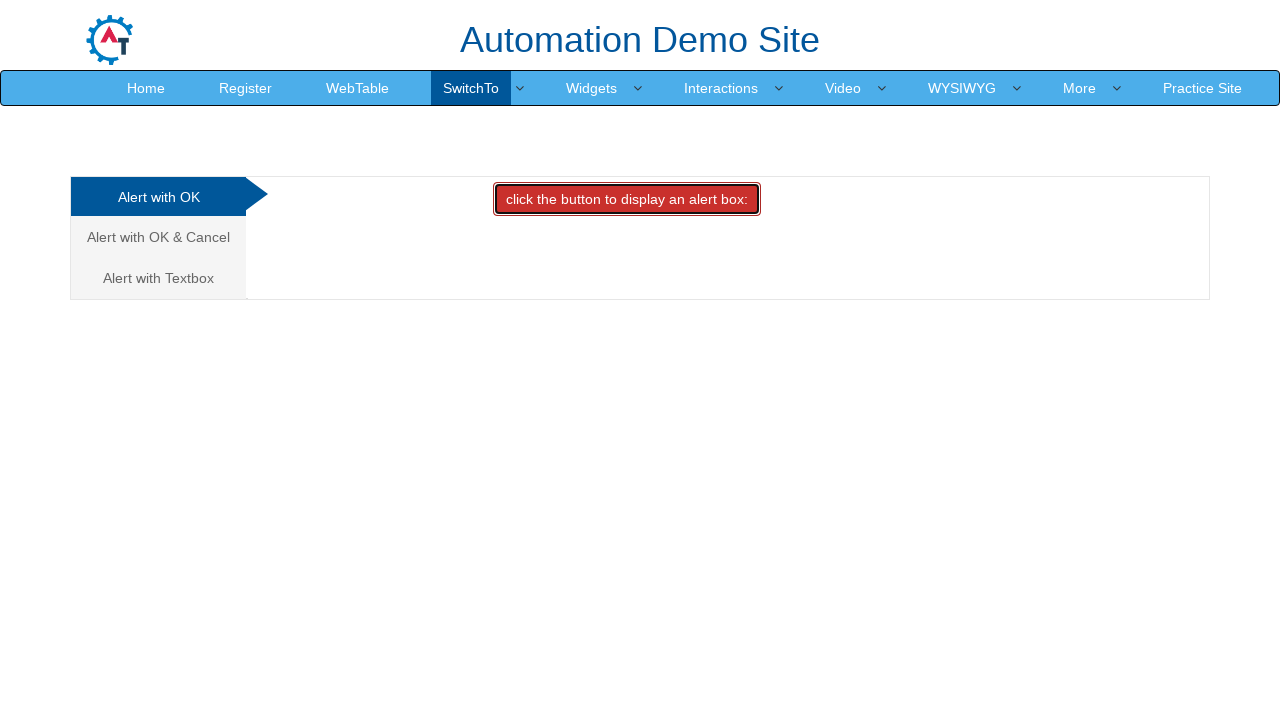

Clicked danger button again to demonstrate alert handling at (627, 199) on button.btn.btn-danger
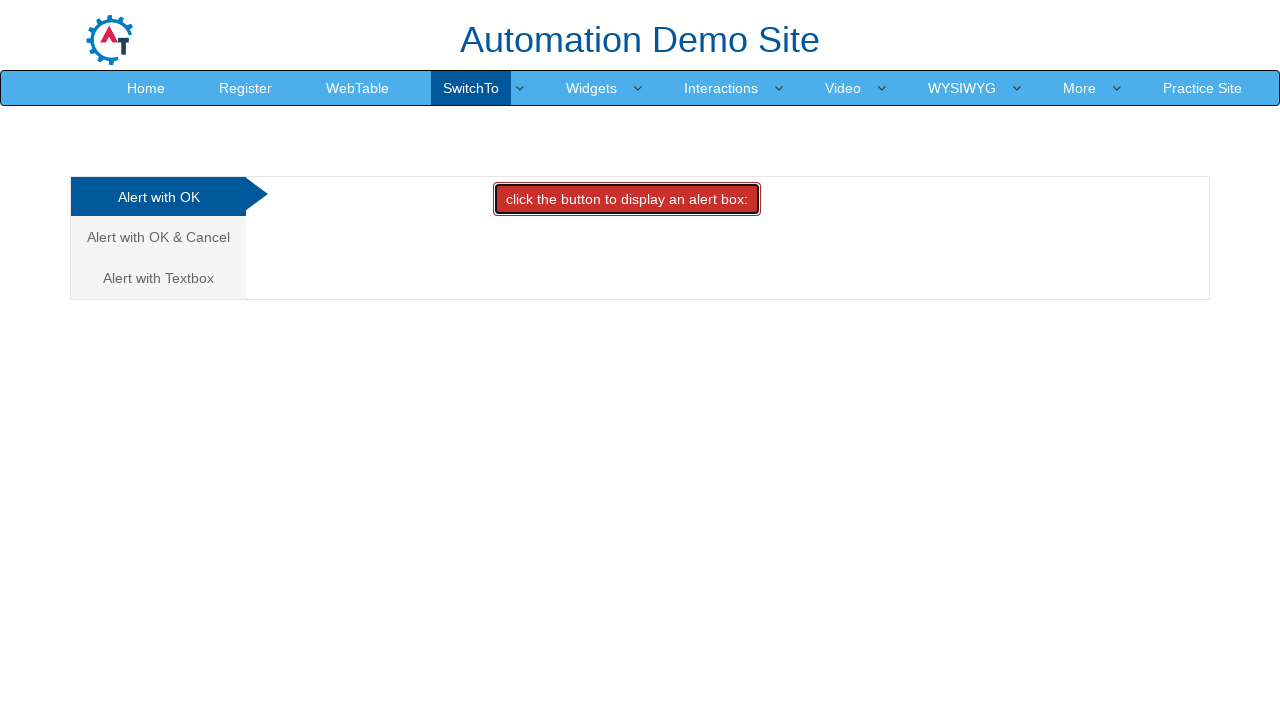

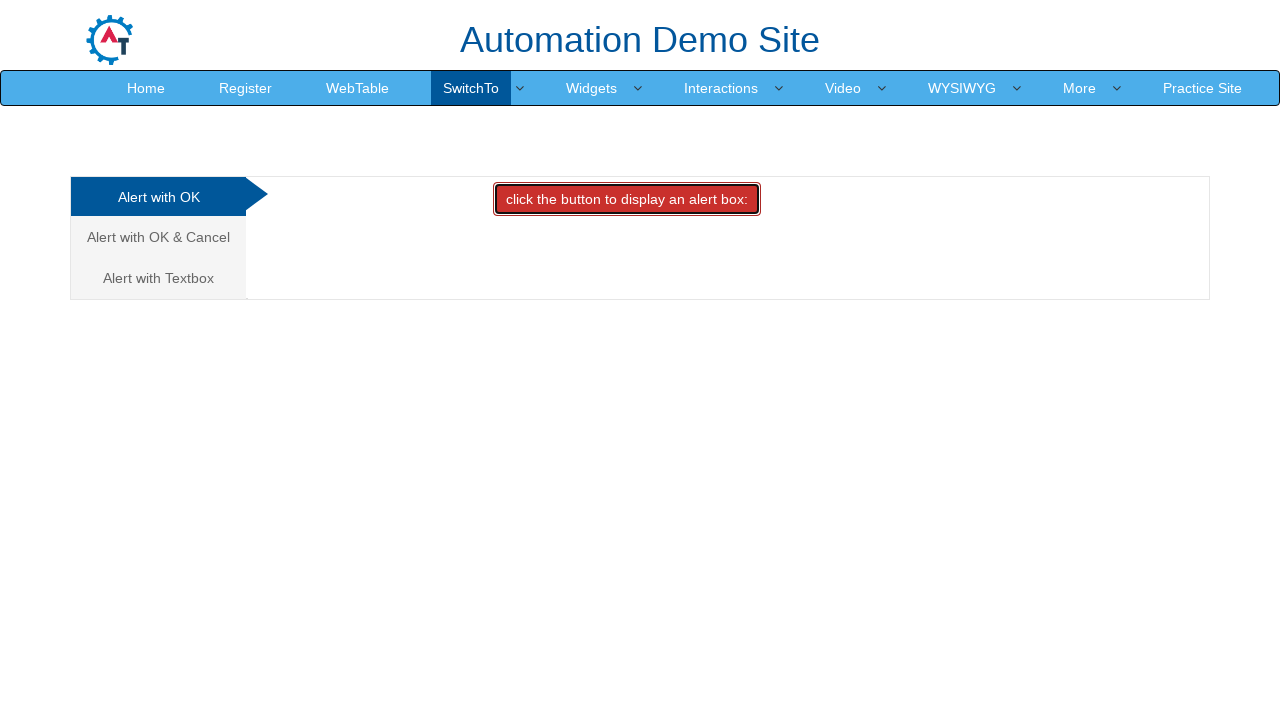